Navigates to a blog post and performs random scrolling to the bottom of the page to simulate user reading behavior

Starting URL: https://ilpd-ms.blogspot.com/2023/10/tips-to-master-english.html

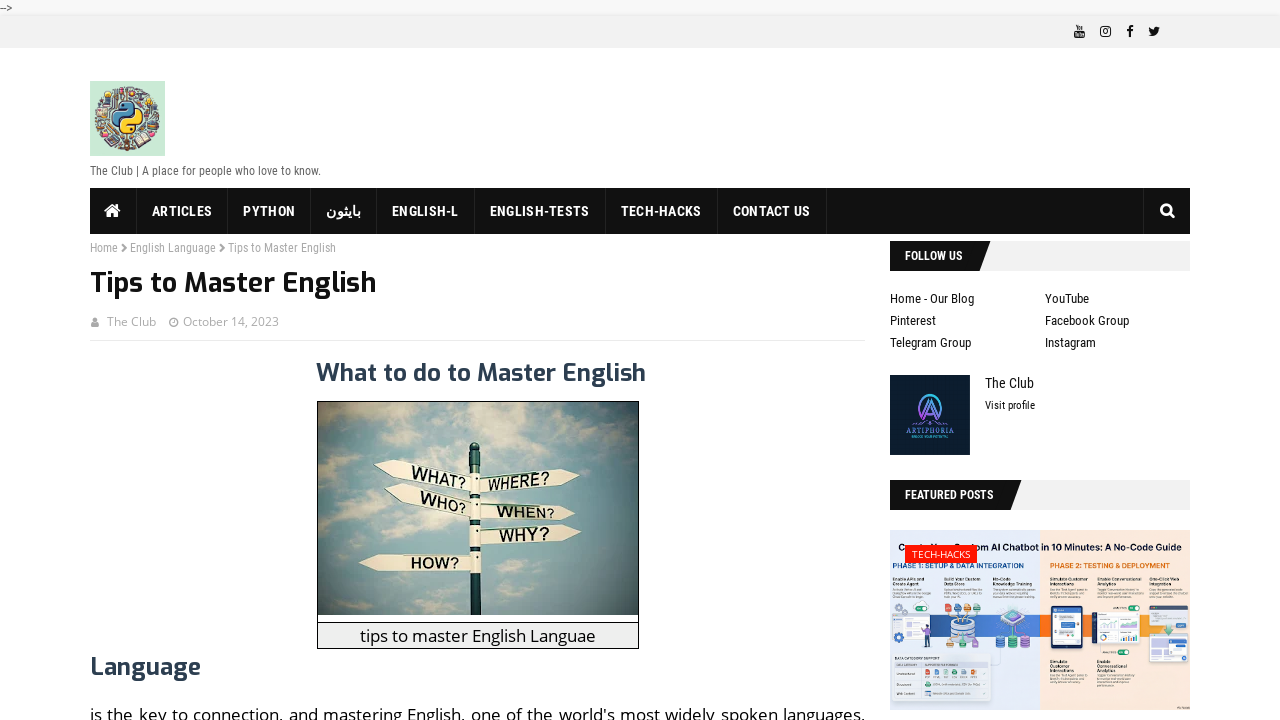

Navigated to blog post about tips to master English
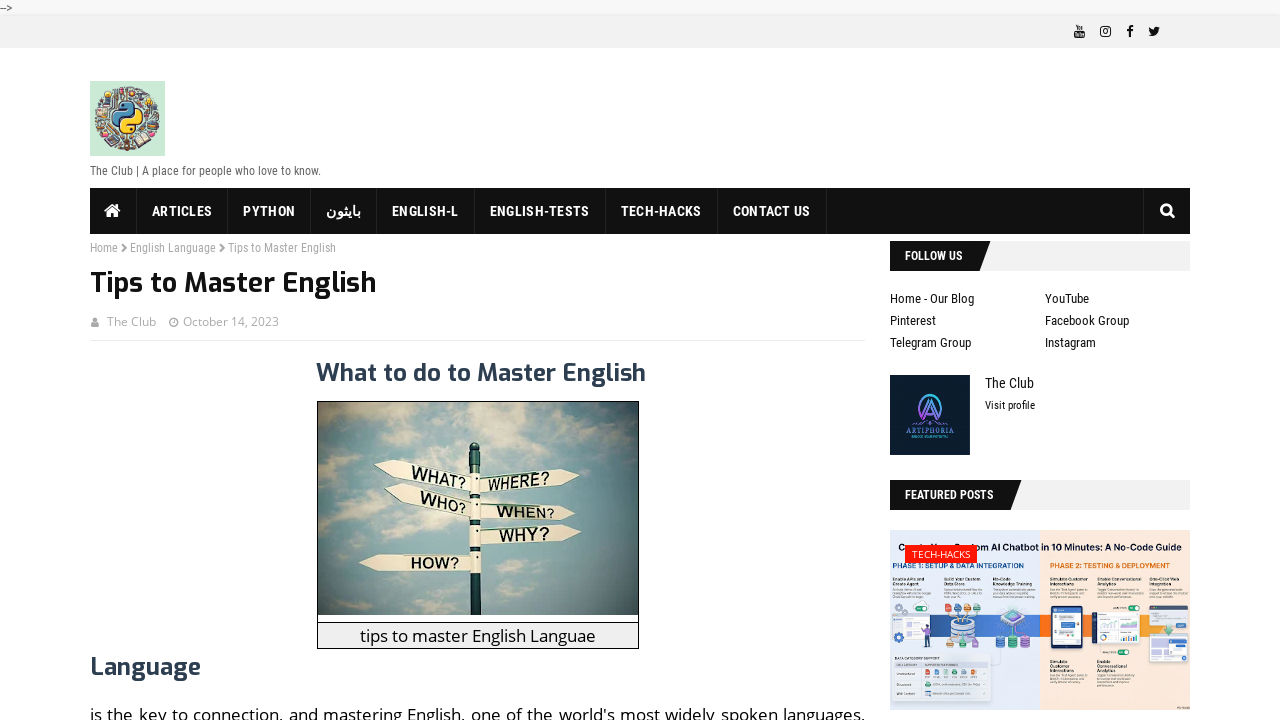

User waited 11 seconds before scrolling
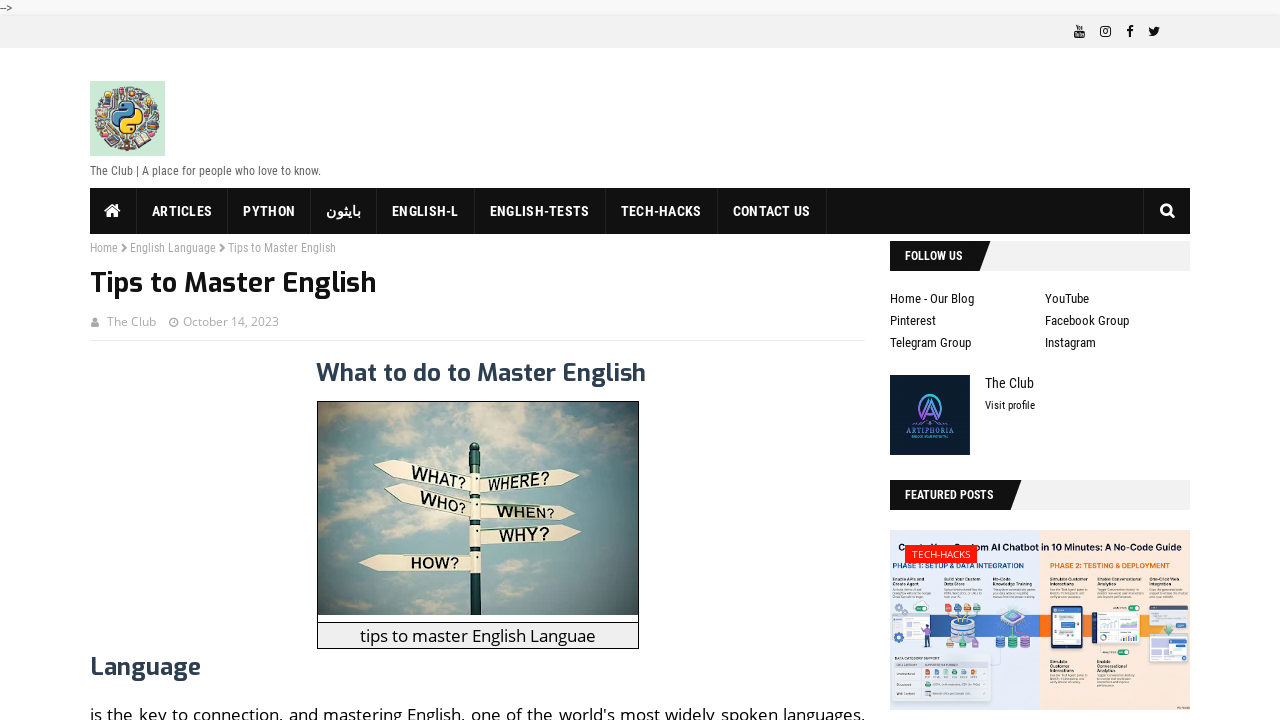

Set scroll pause time to 6 seconds
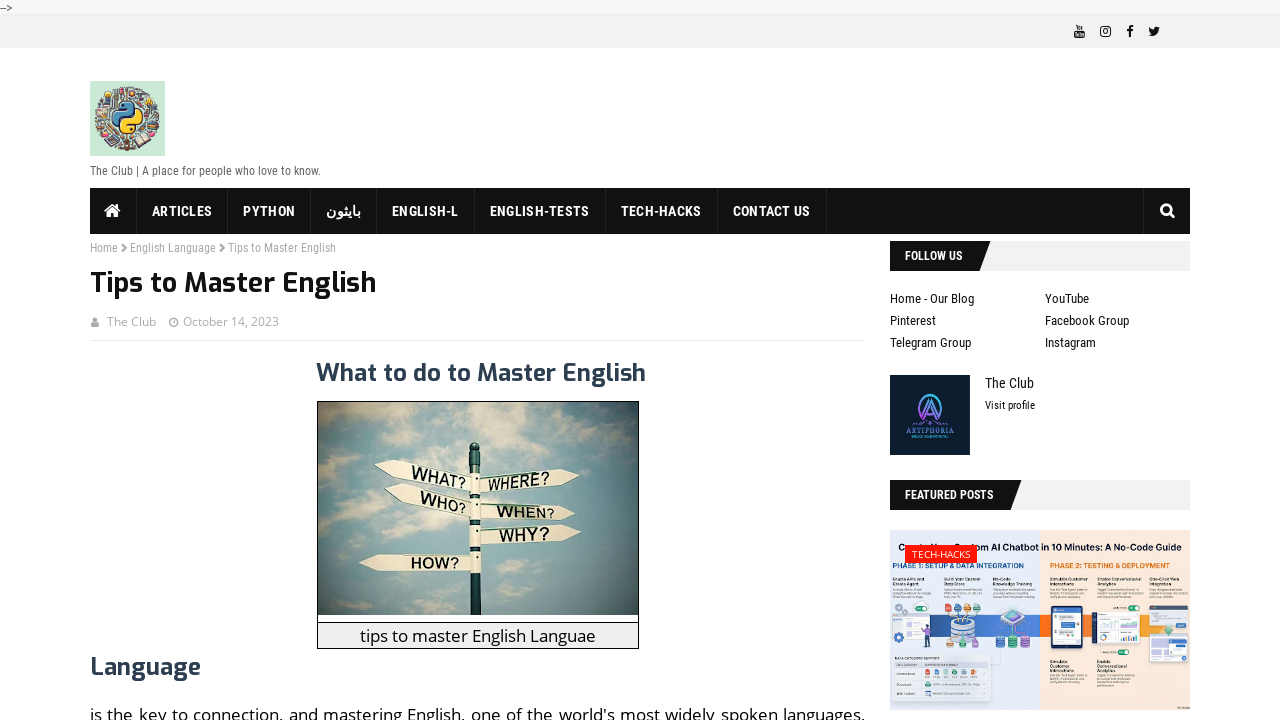

Retrieved initial page scroll height: 7820
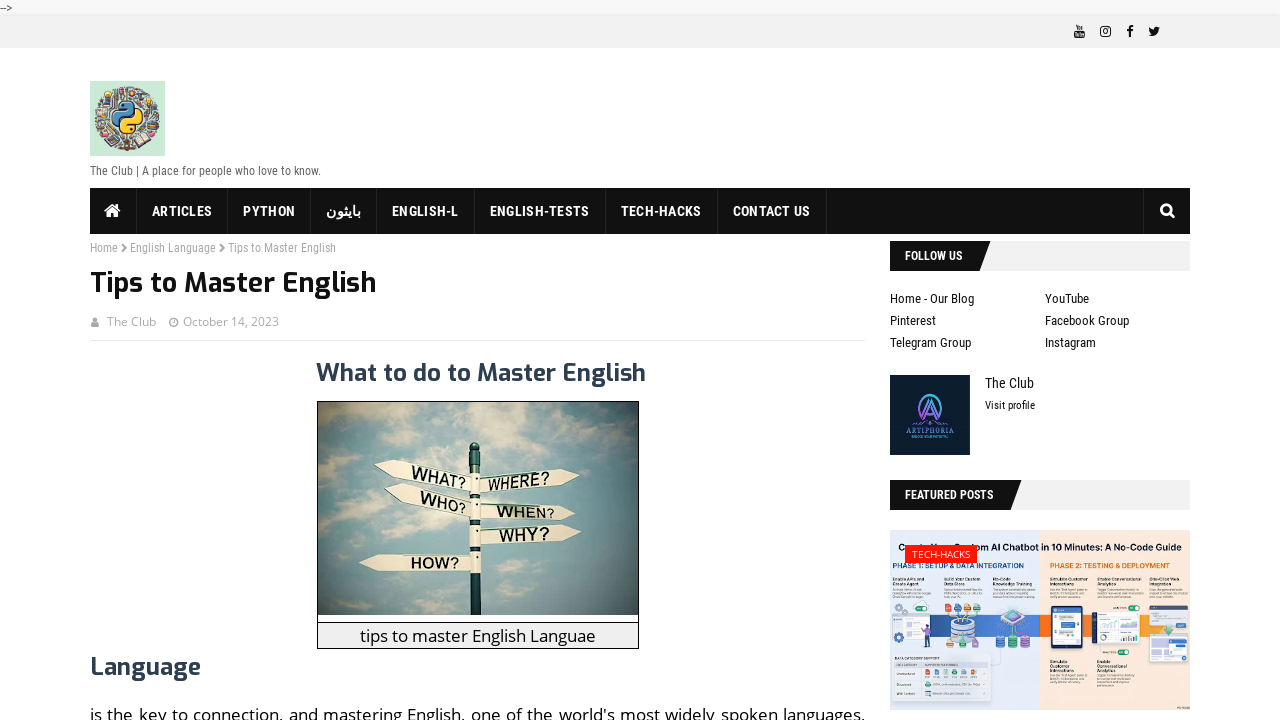

Scrolled down to bottom (iteration 1)
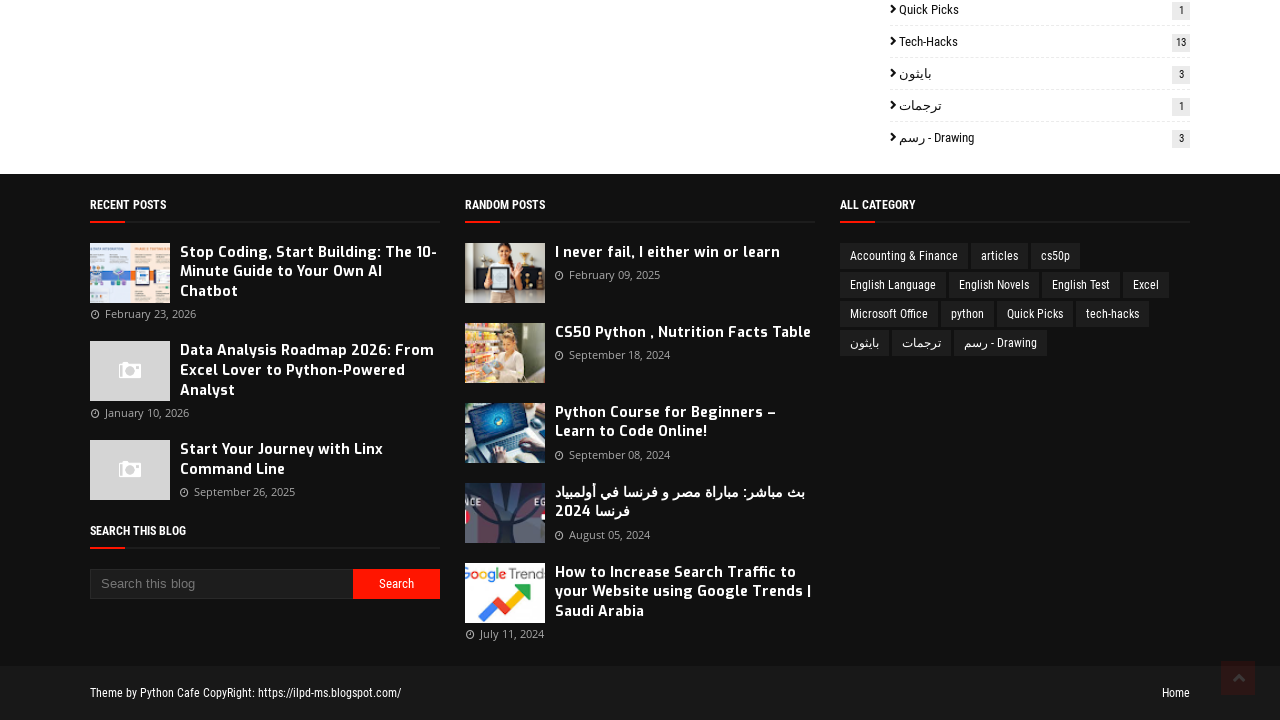

Waited 6 seconds for content to load
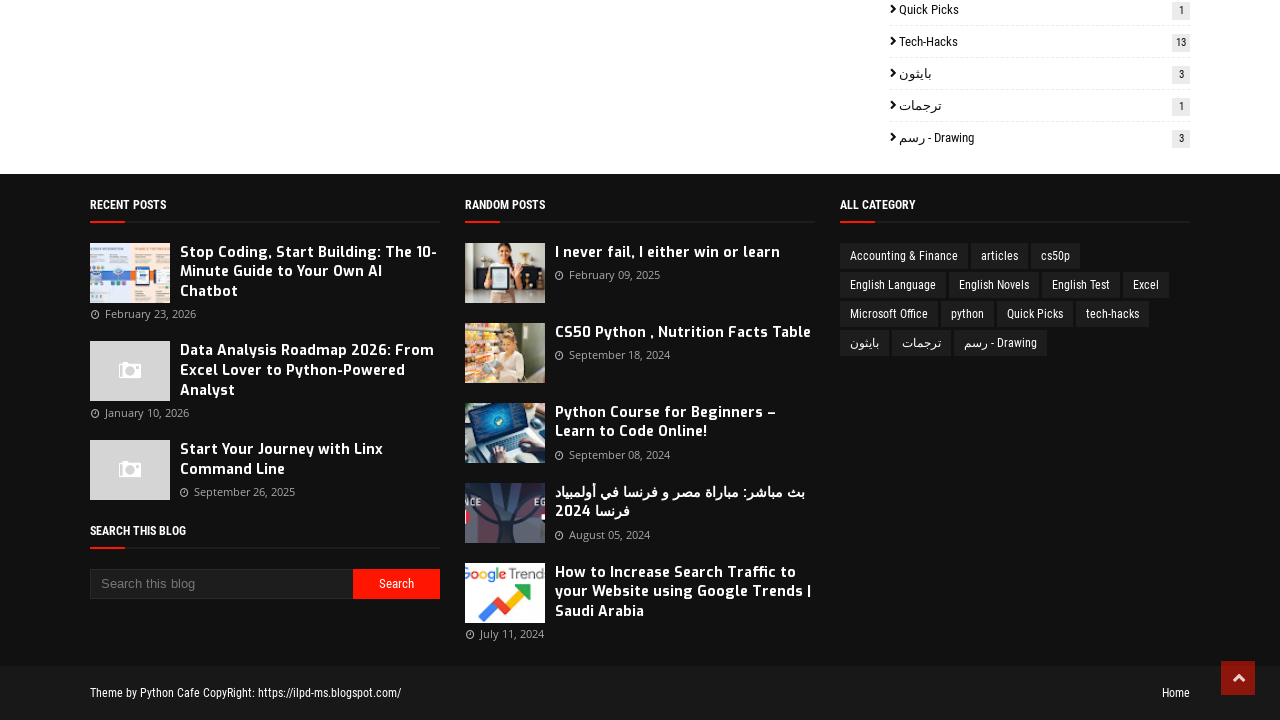

Checked new scroll height: 7820
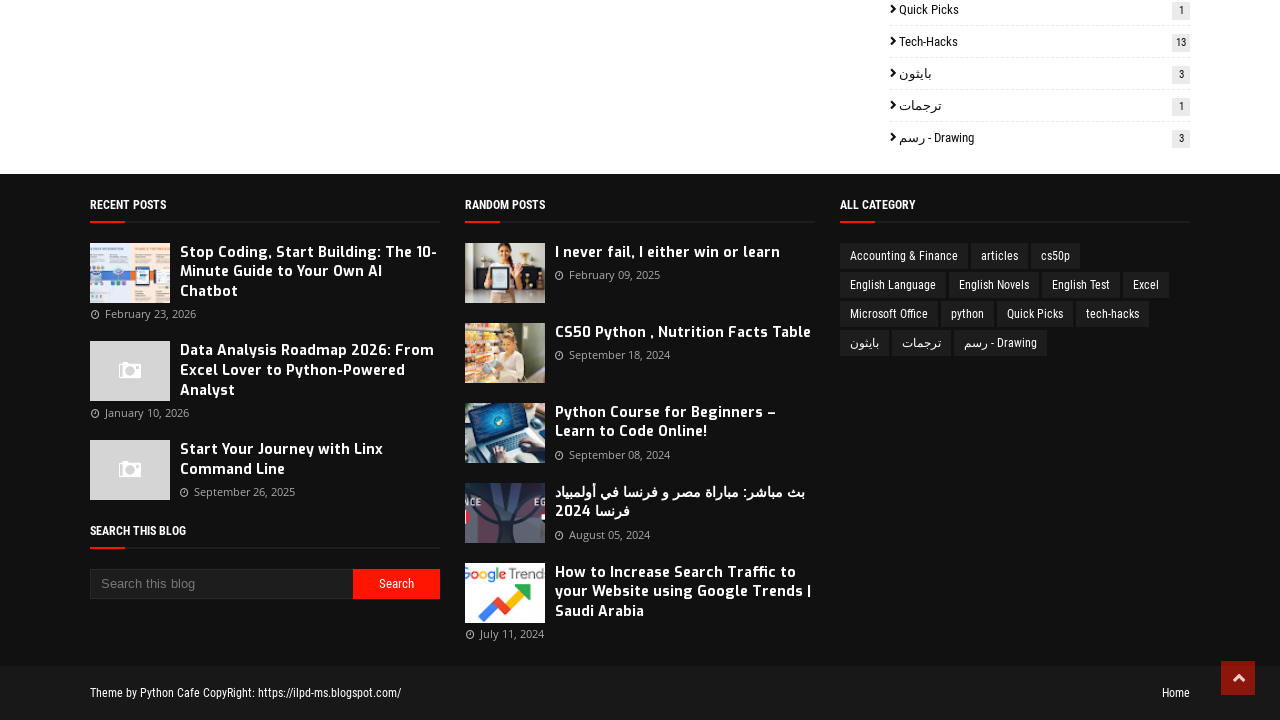

Reached bottom of page, no more content to load
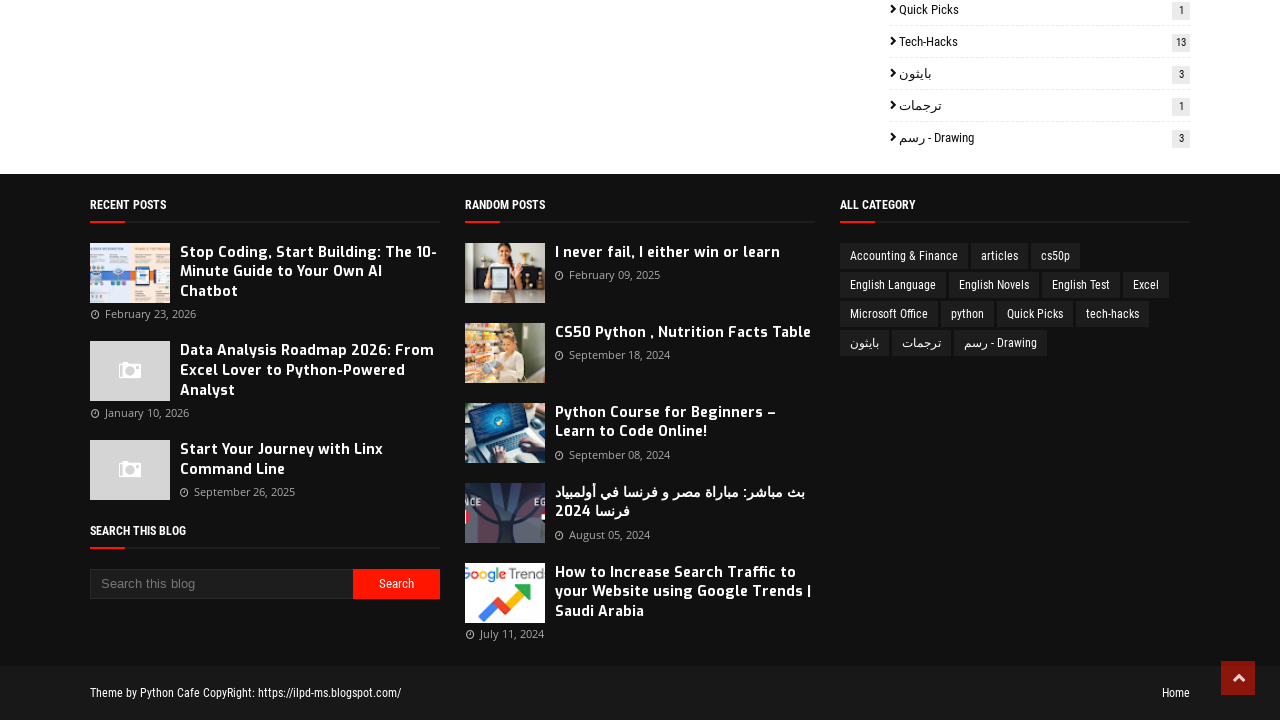

Waited 5 seconds at the bottom of the page before completing test
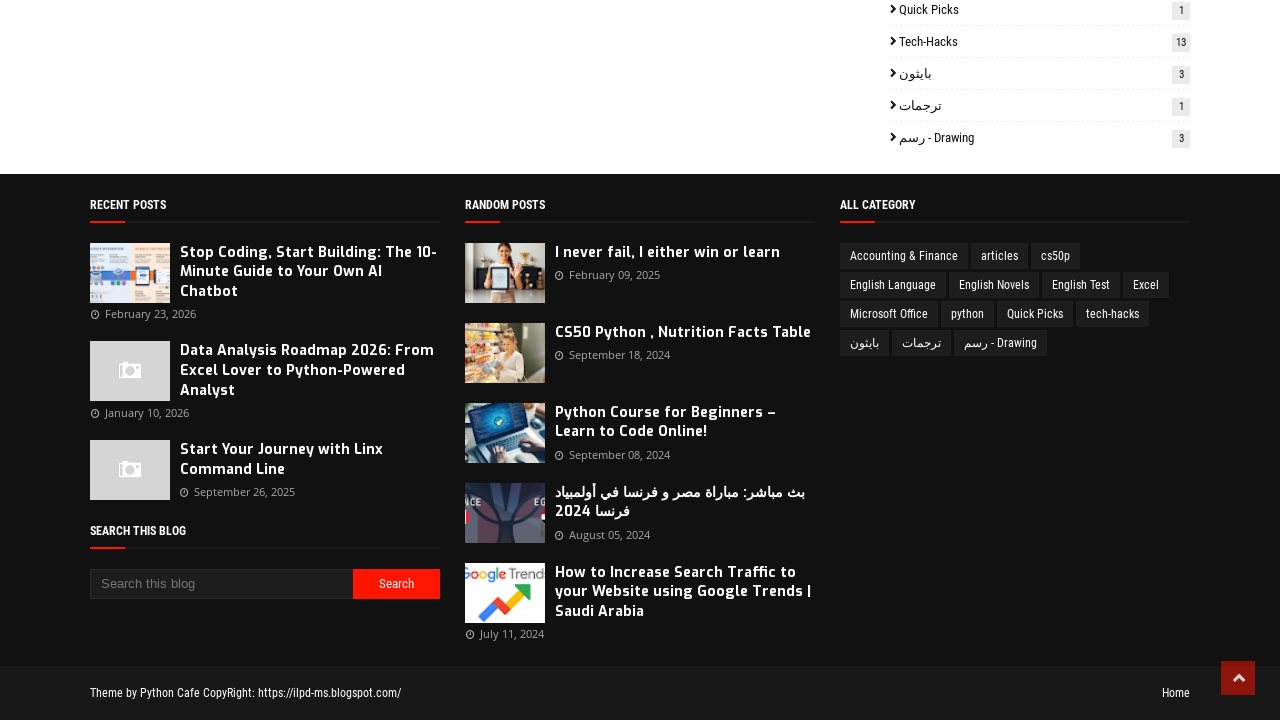

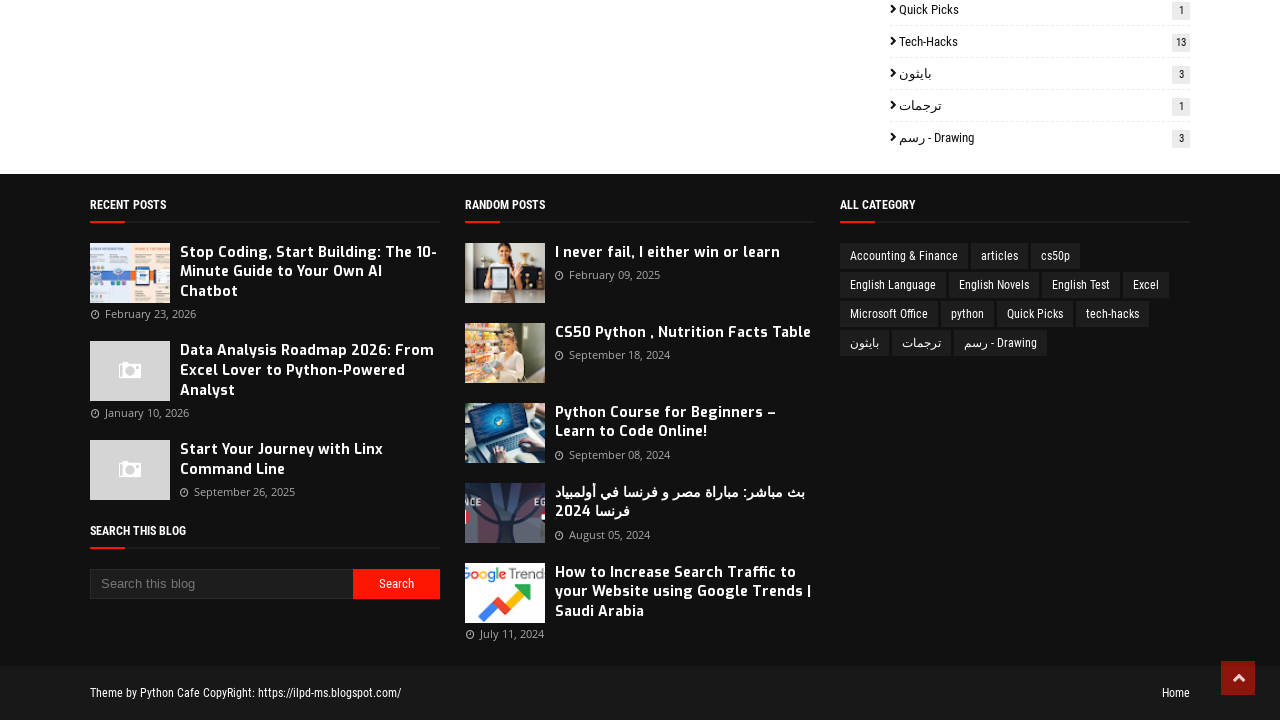